Tests if username field accepts emoji characters

Starting URL: https://buggy.justtestit.org/register

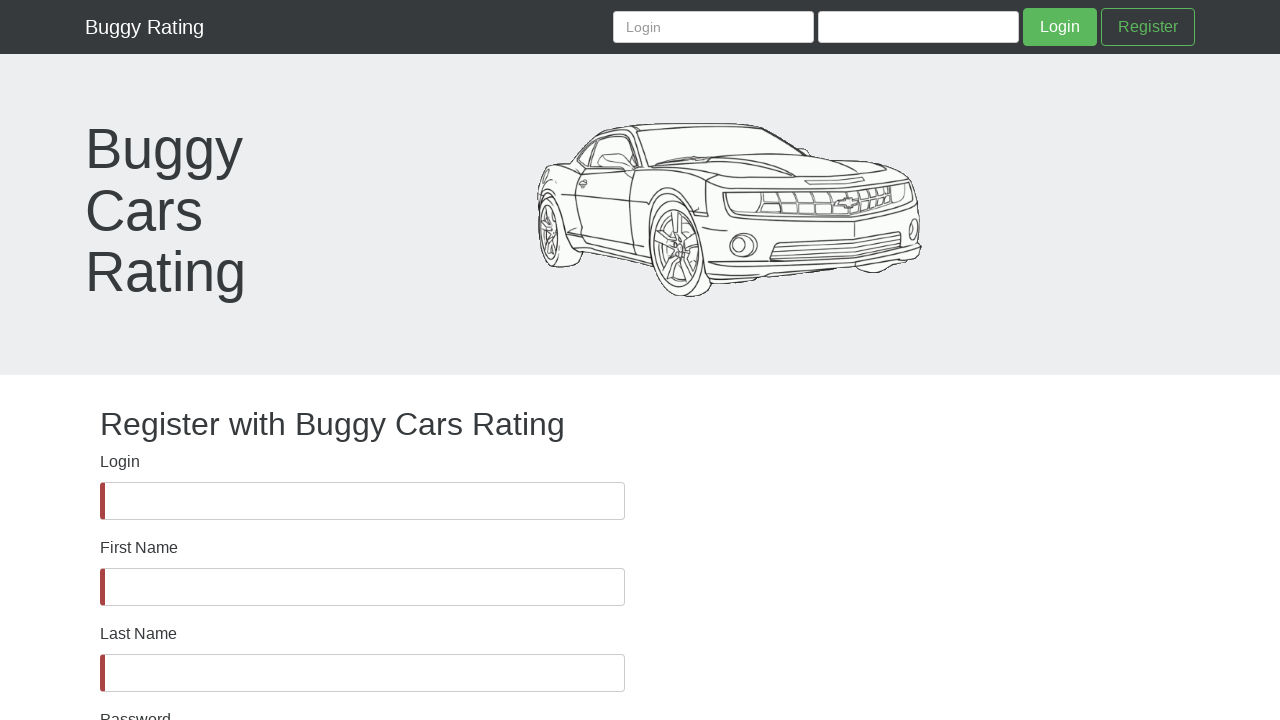

Username field is visible and ready for input
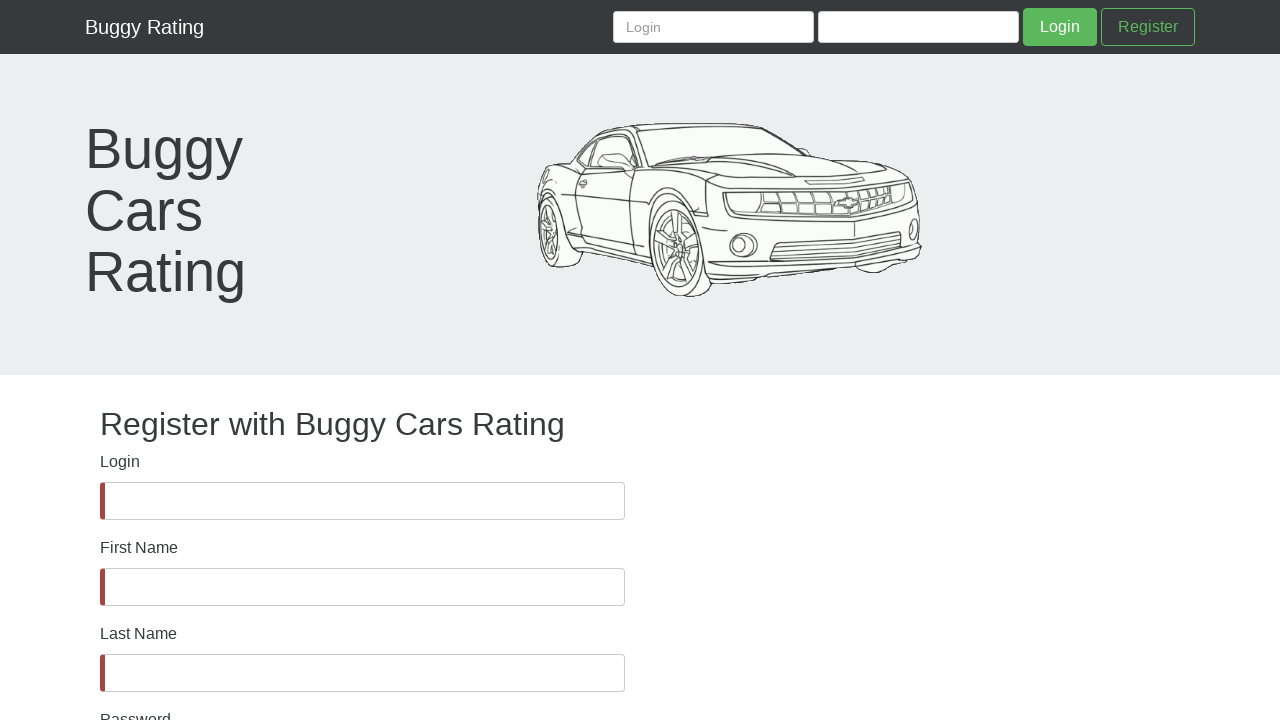

Filled username field with emoji characters: 😮😮👍😁 on #username
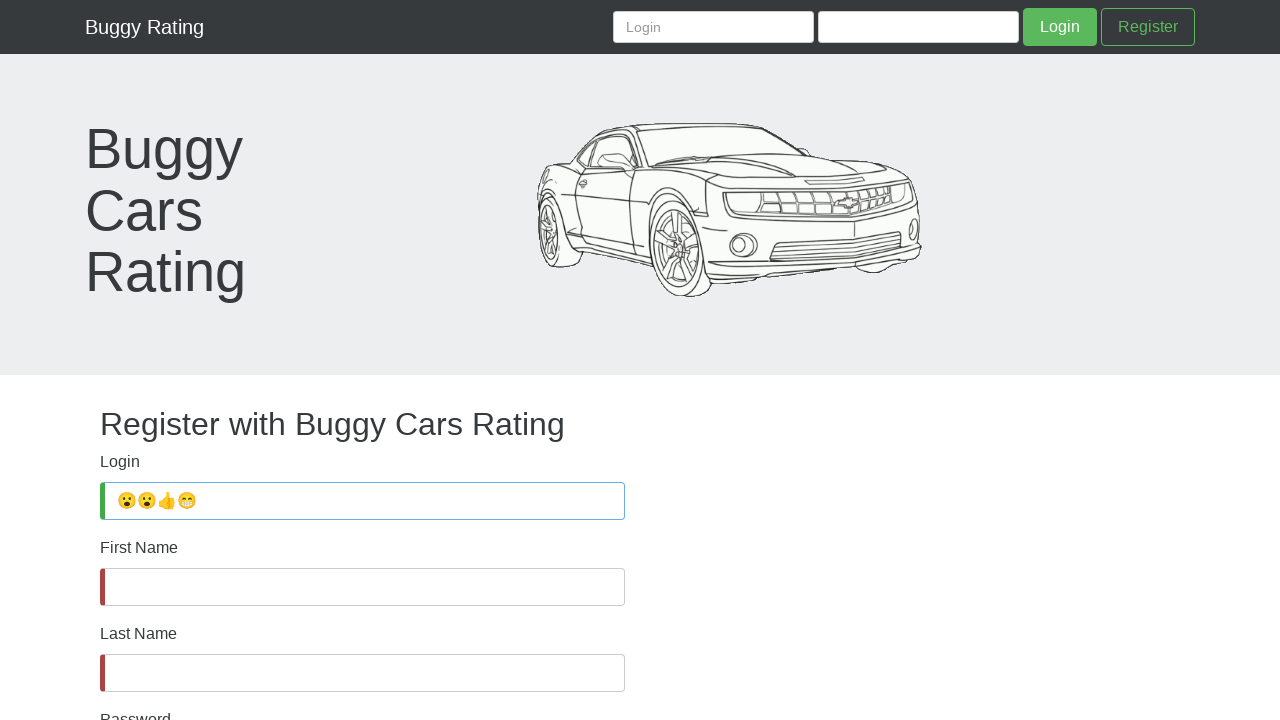

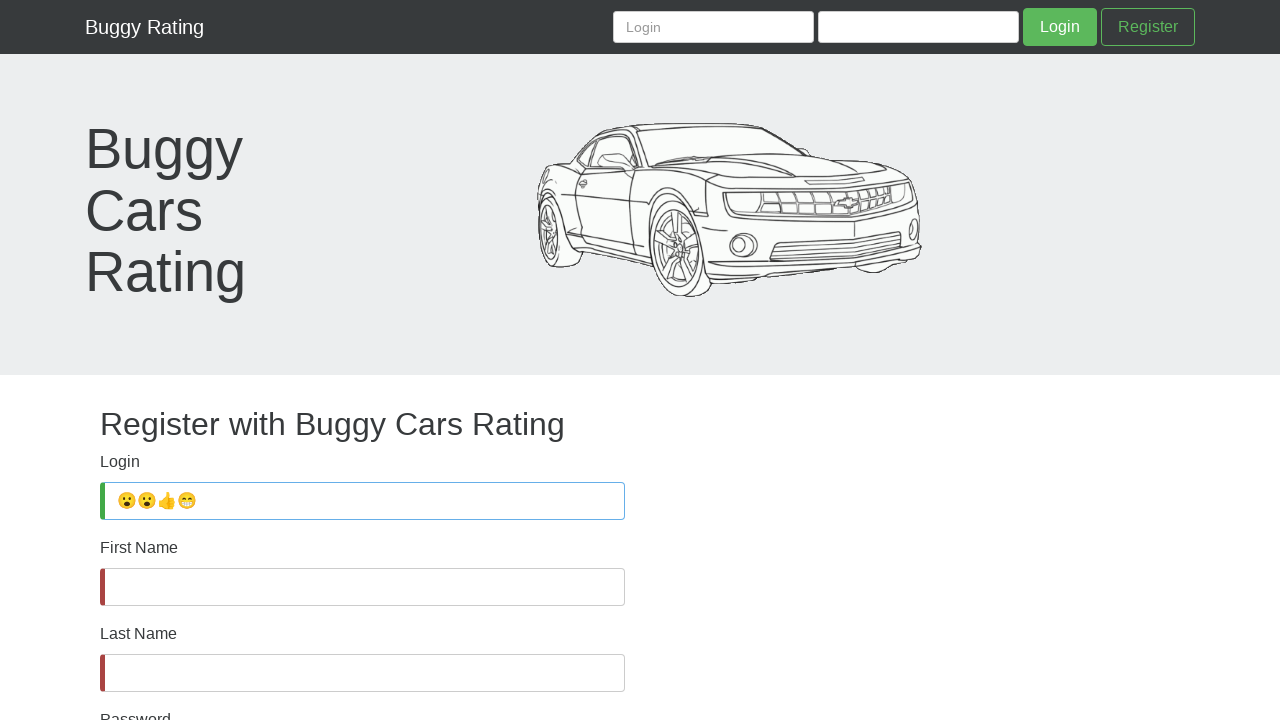